Tests dynamic table functionality by expanding the Table Data section, entering JSON data into a text box, clicking refresh, and verifying the table loads with the entered data.

Starting URL: https://testpages.herokuapp.com/styled/tag/dynamic-table.html

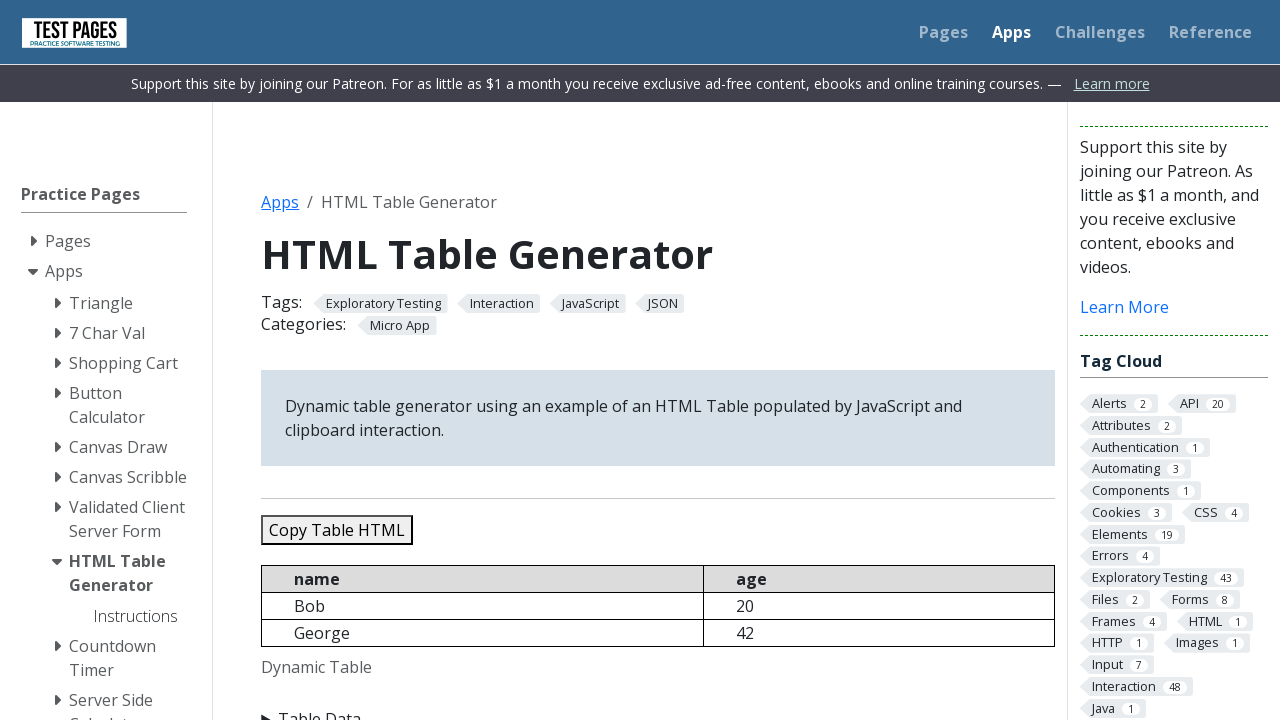

Clicked Table Data section to expand it at (658, 708) on xpath=//summary[text()='Table Data']
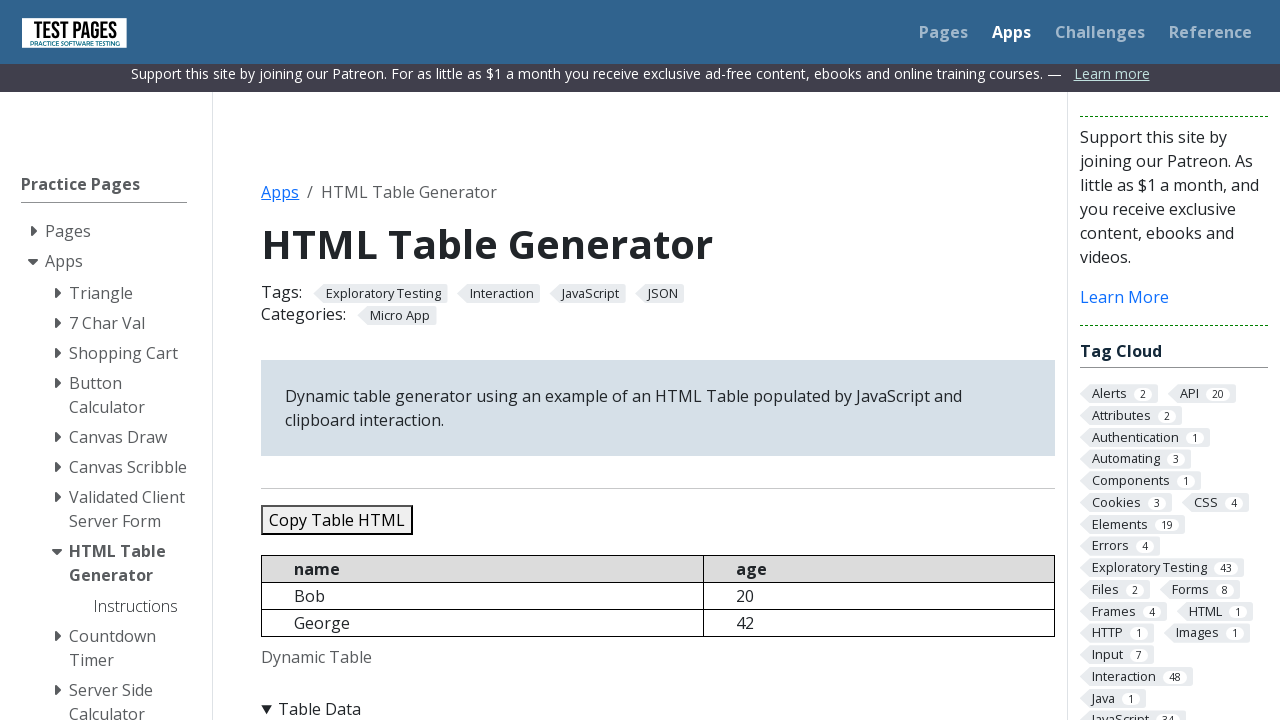

Cleared the JSON data textbox on #jsondata
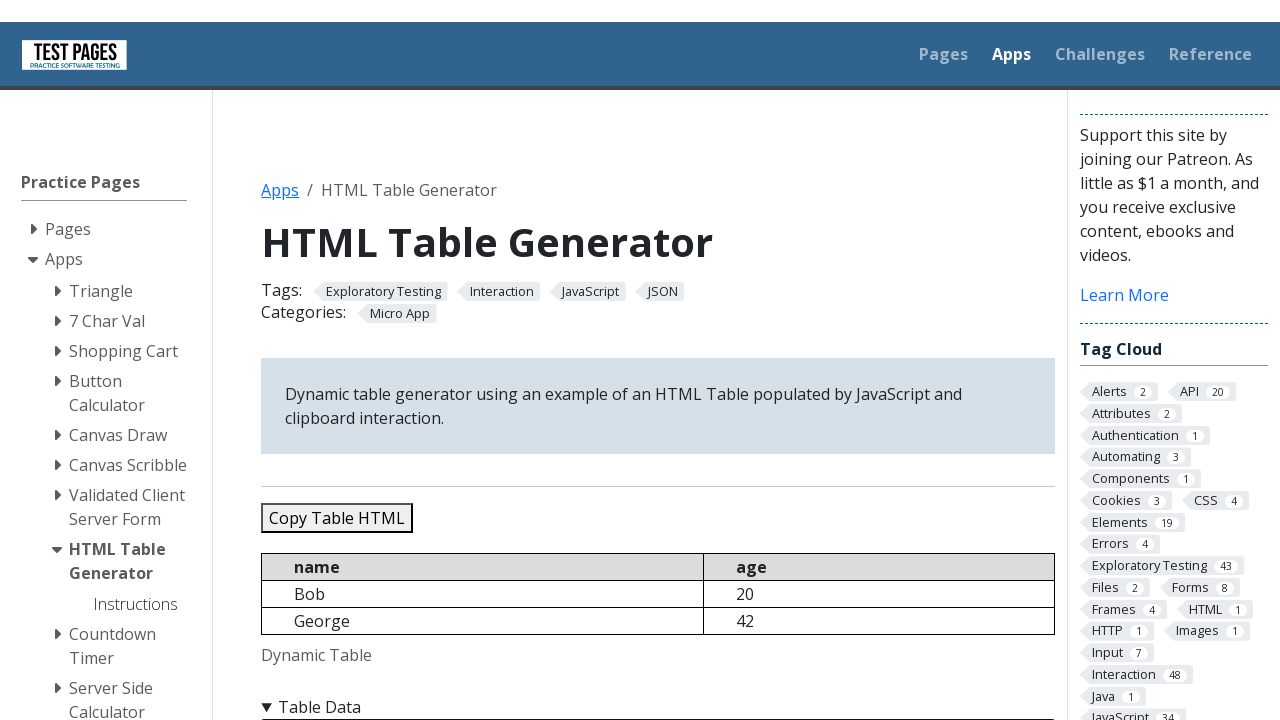

Entered JSON data with three sample records (Alice, Bob, Charlie) on #jsondata
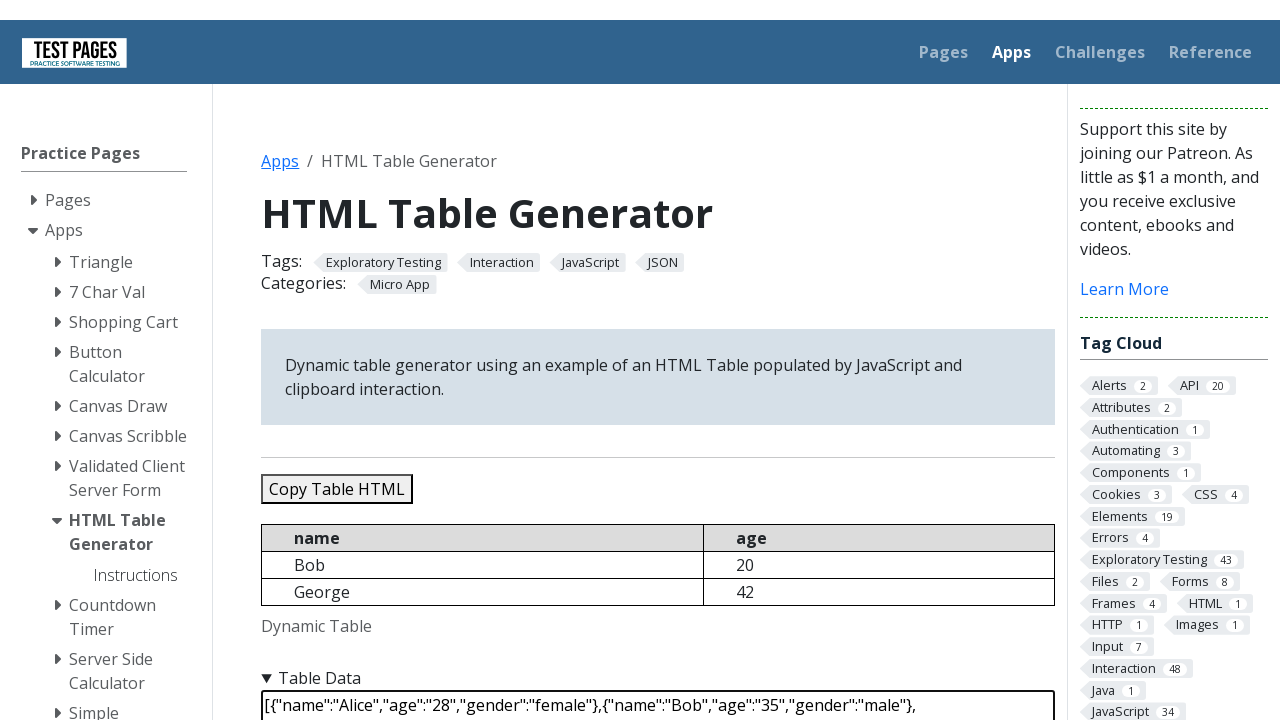

Clicked Refresh Table button to update the table with new data at (359, 360) on #refreshtable
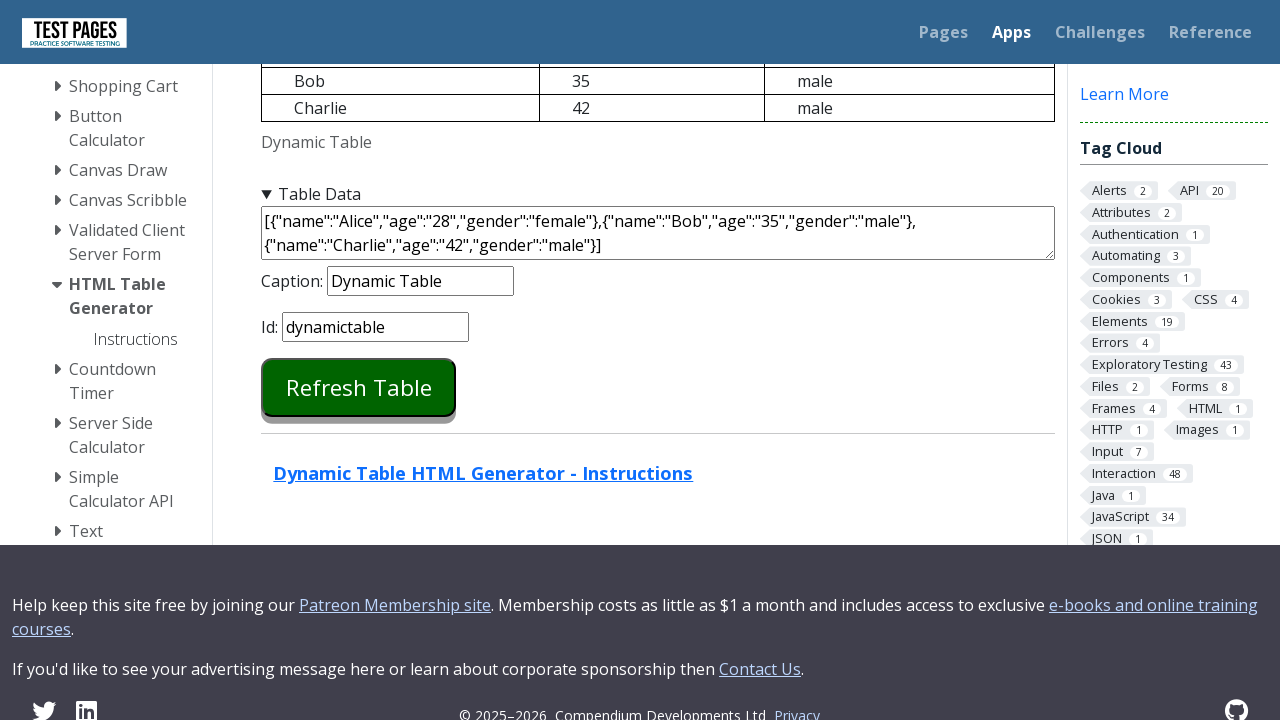

Waited for dynamic table to load
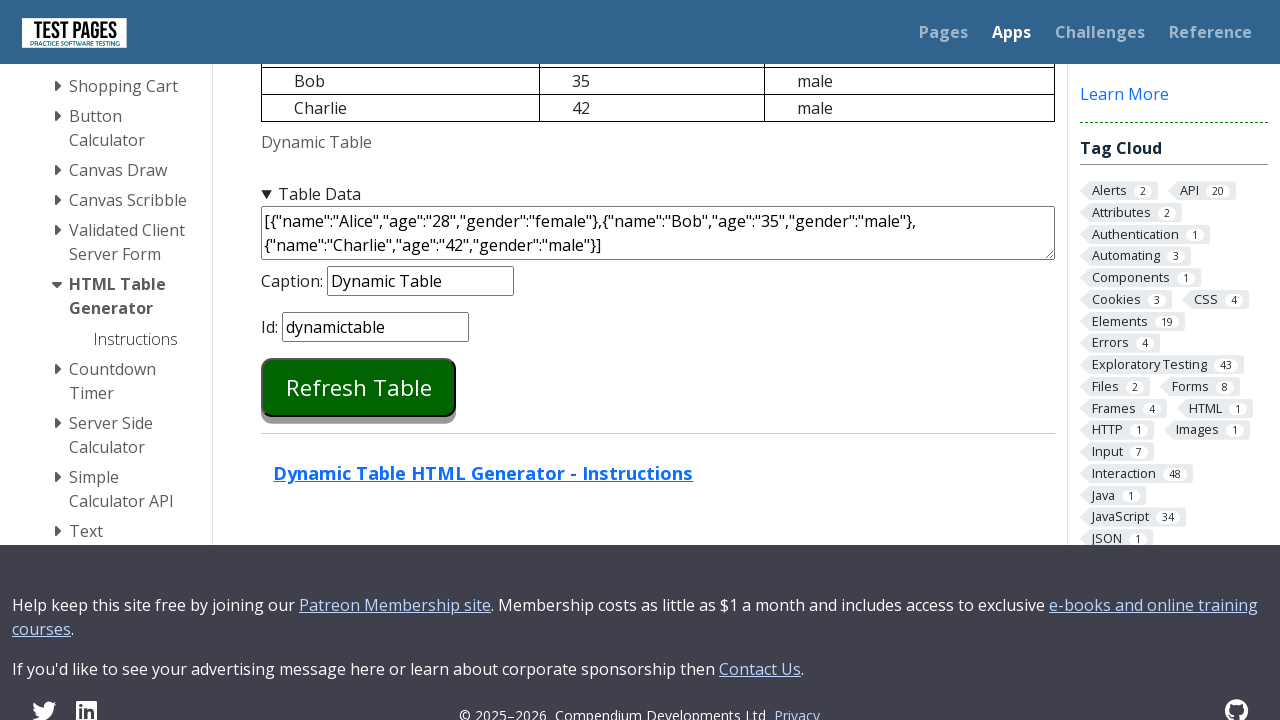

Verified dynamic table rows are present with entered data
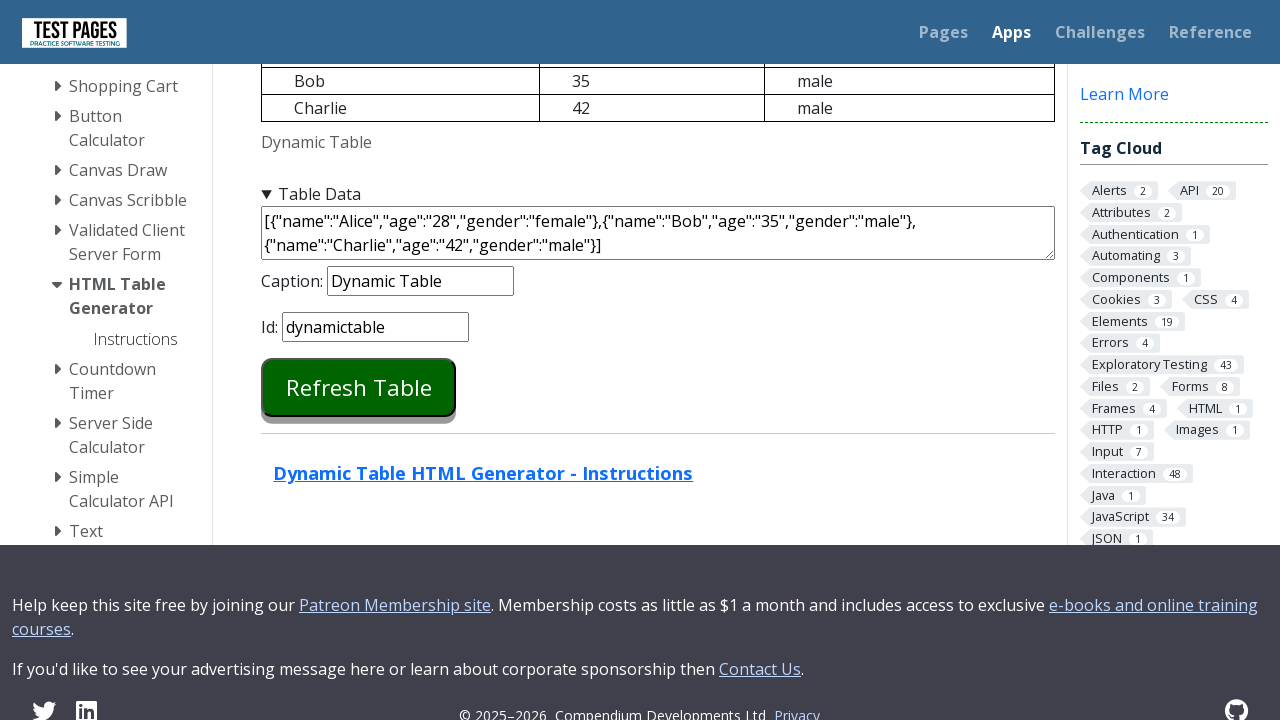

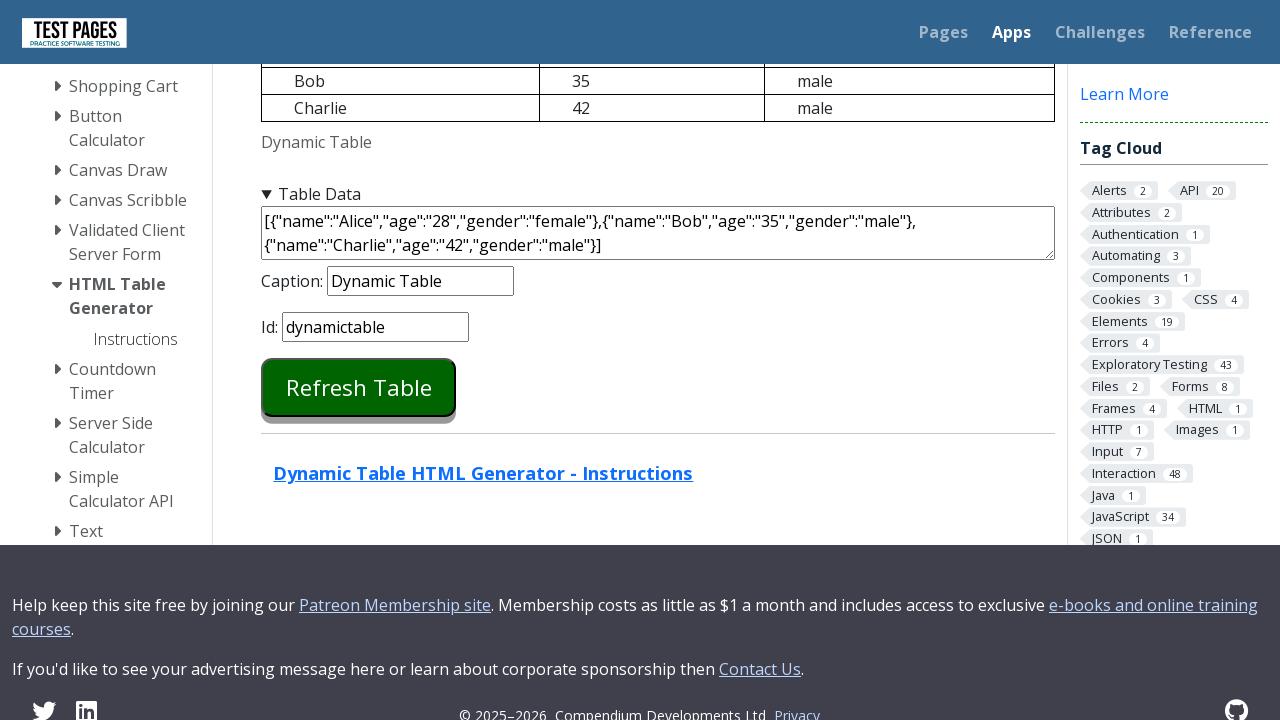